Tests browser interactions including handling alert dialogs, switching between browser tabs, and interacting with iframe content

Starting URL: https://rahulshettyacademy.com/AutomationPractice/

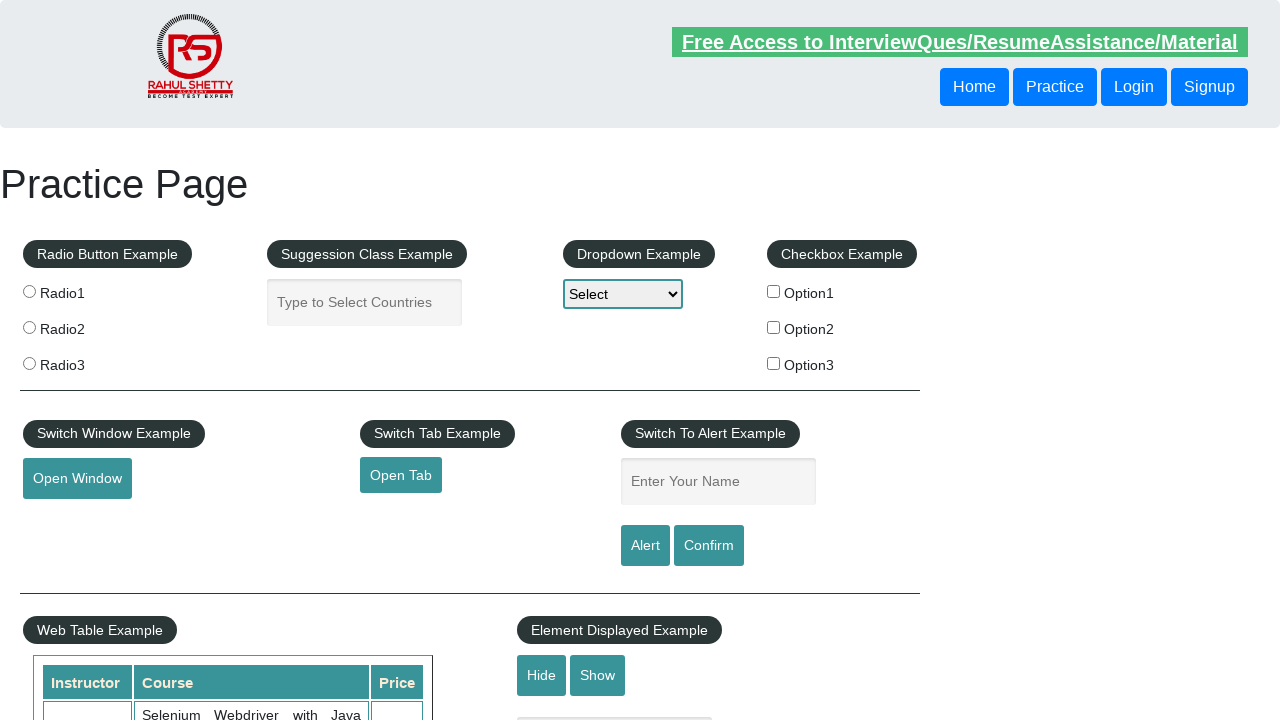

Clicked alert button and accepted alert dialog at (645, 546) on #alertbtn
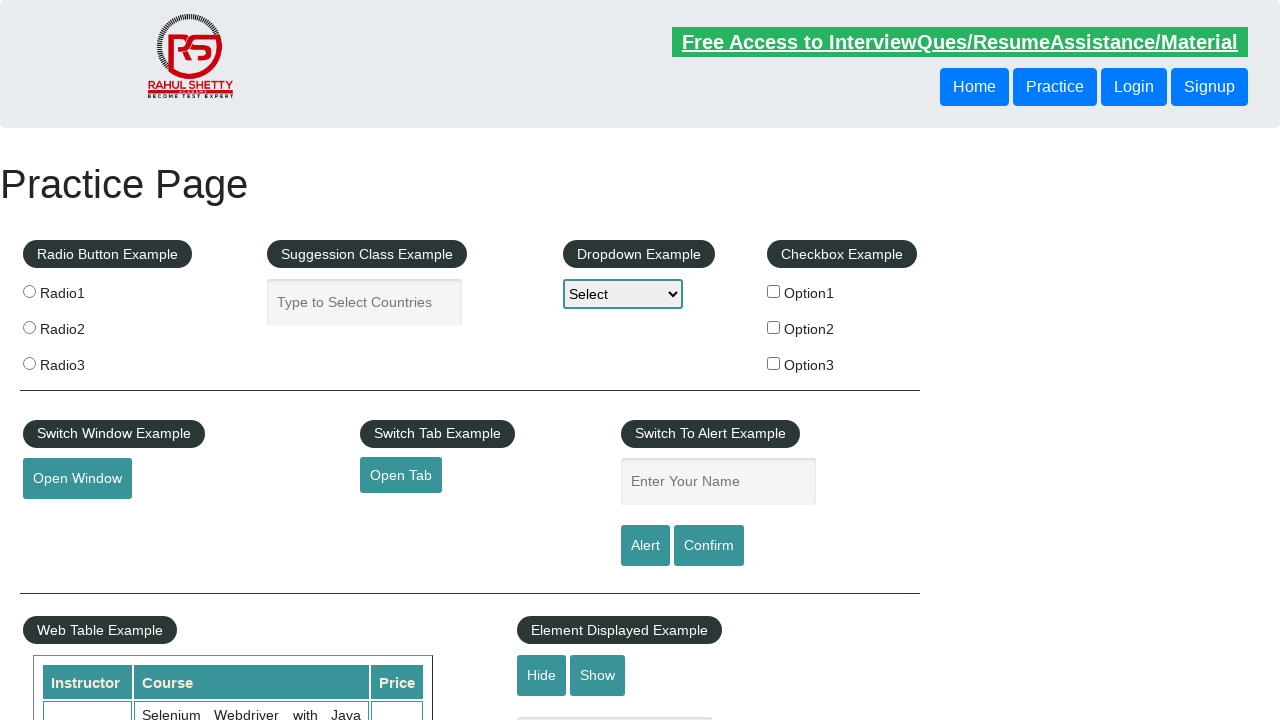

Clicked confirm button and dismissed confirm dialog at (709, 546) on #confirmbtn
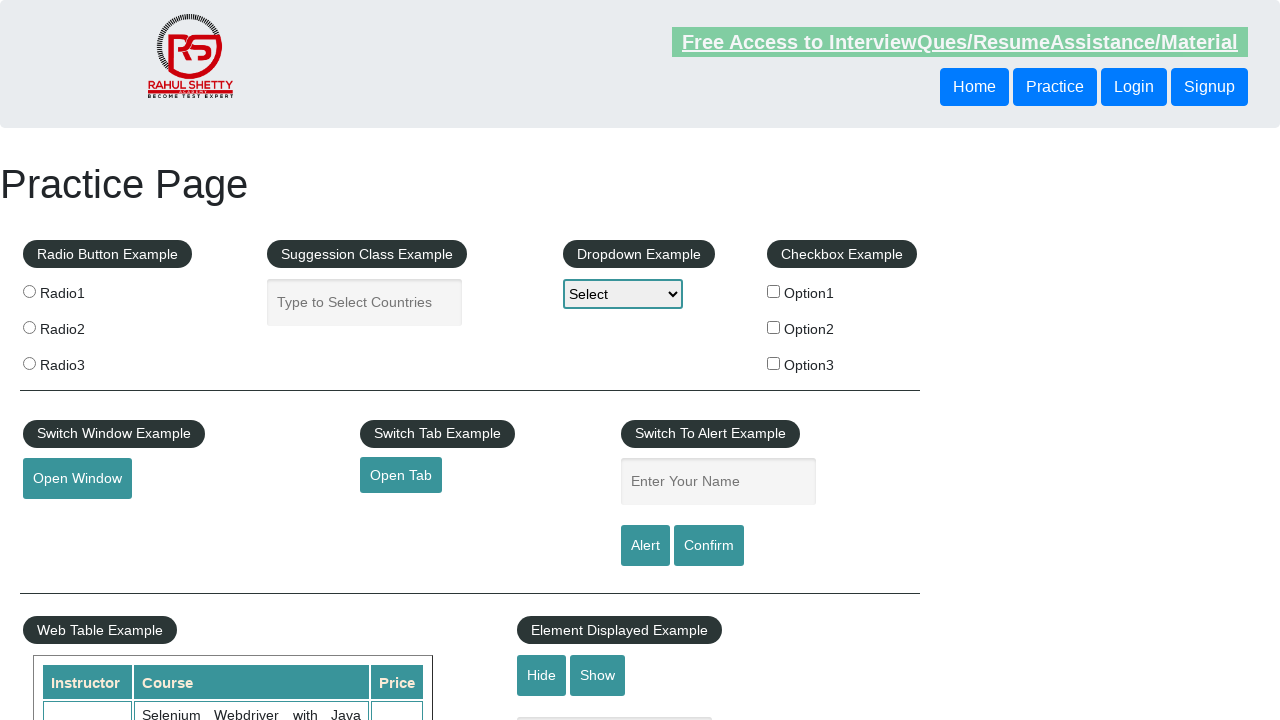

Clicked button to open new tab at (401, 475) on #opentab
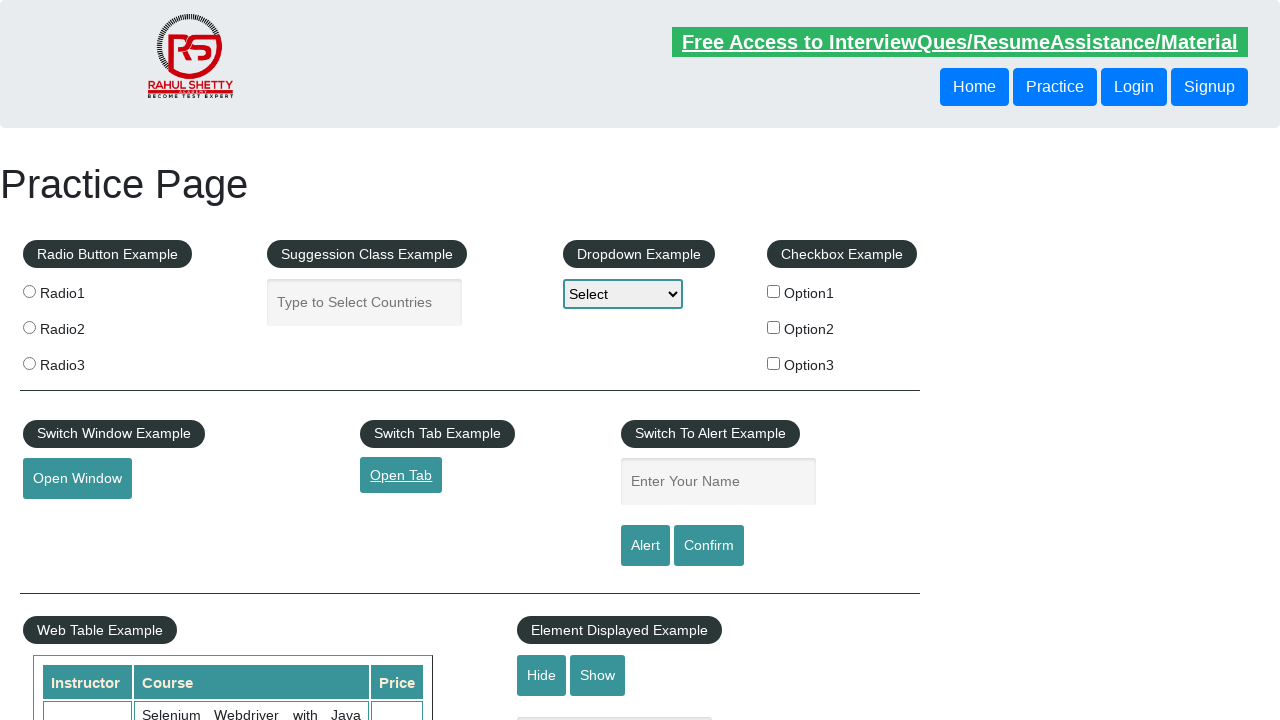

New tab loaded successfully
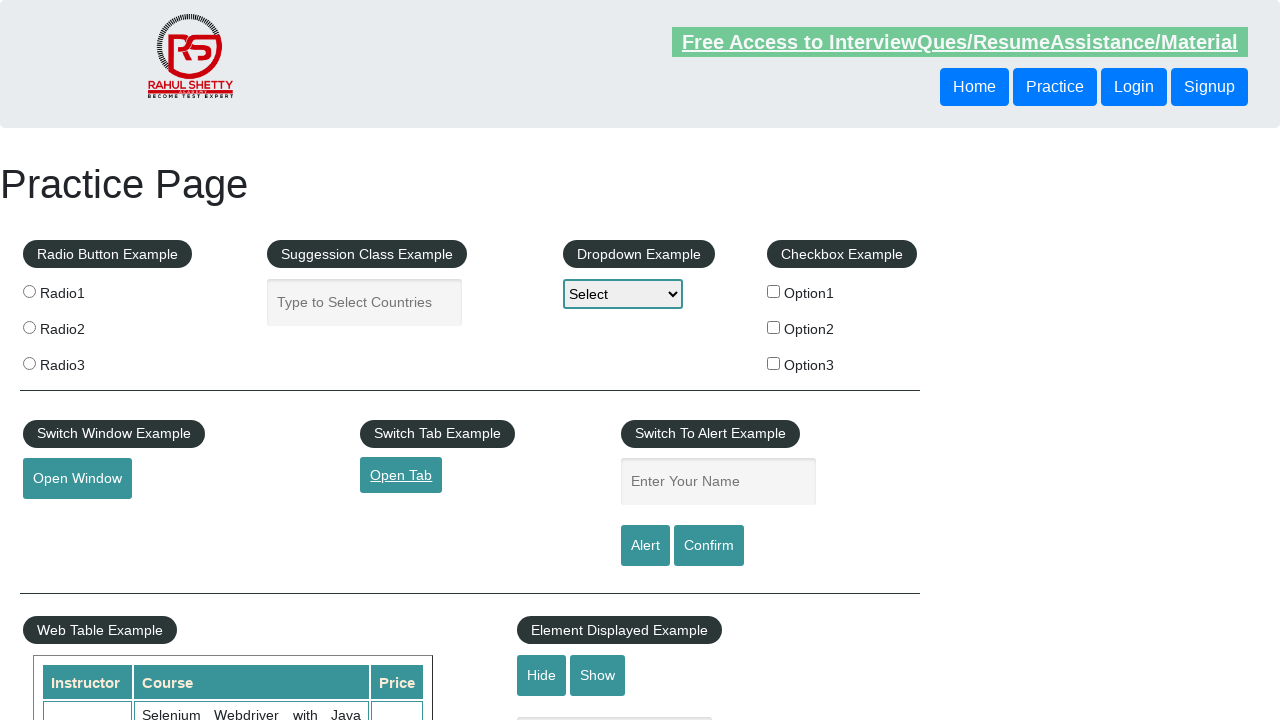

Clicked Courses link in new tab at (663, 36) on (//a[text()="Courses"])[1]
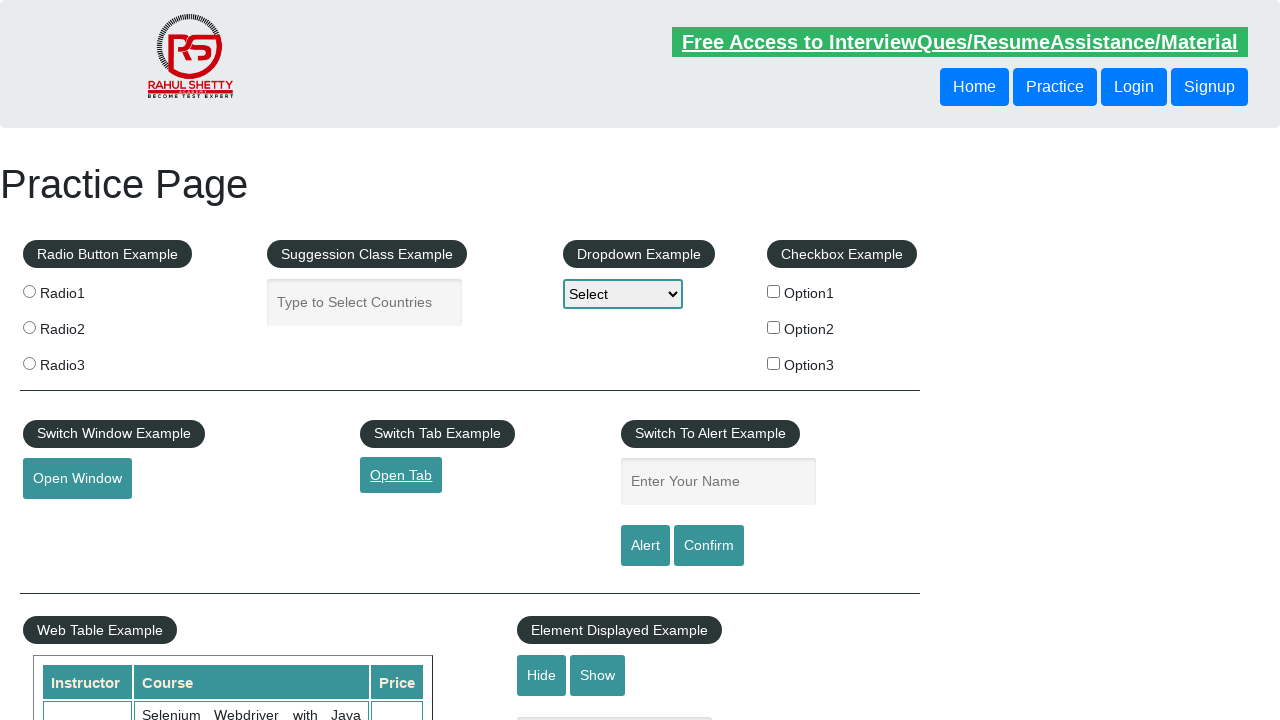

Closed new tab
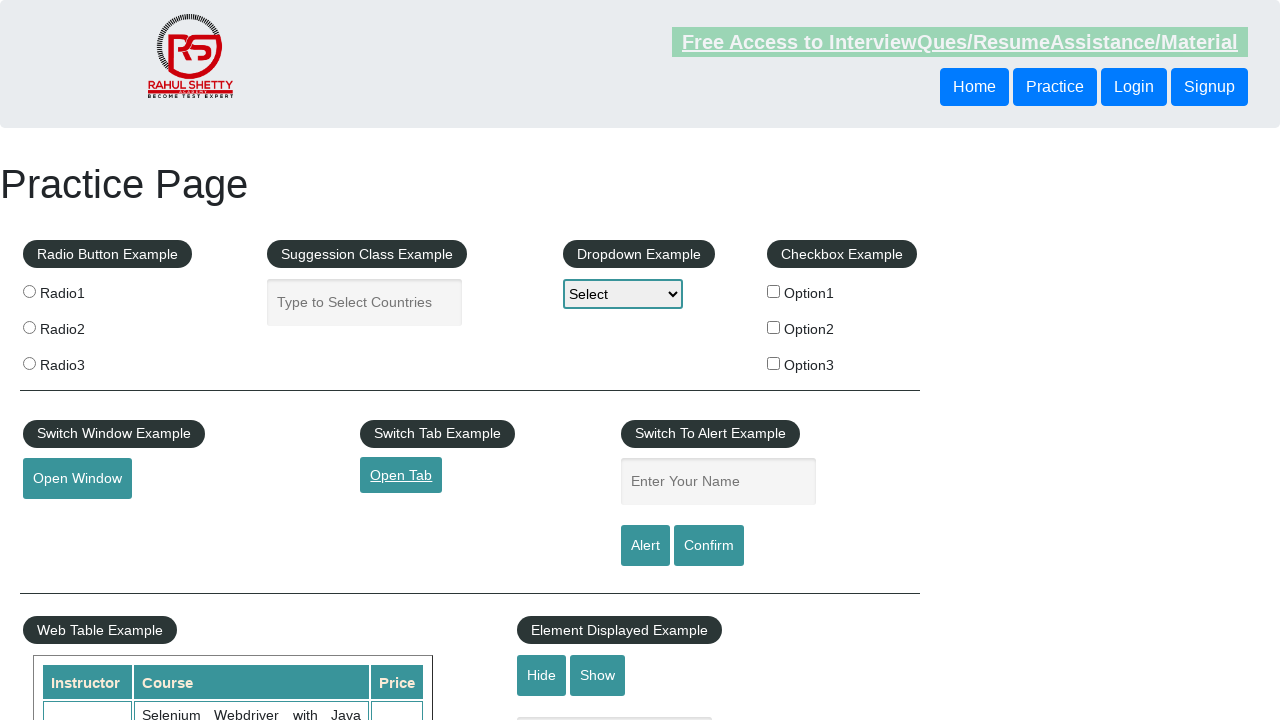

Clicked Courses link inside iframe at (172, 360) on #courses-iframe >> internal:control=enter-frame >> (//a[text()="Courses"])[1]
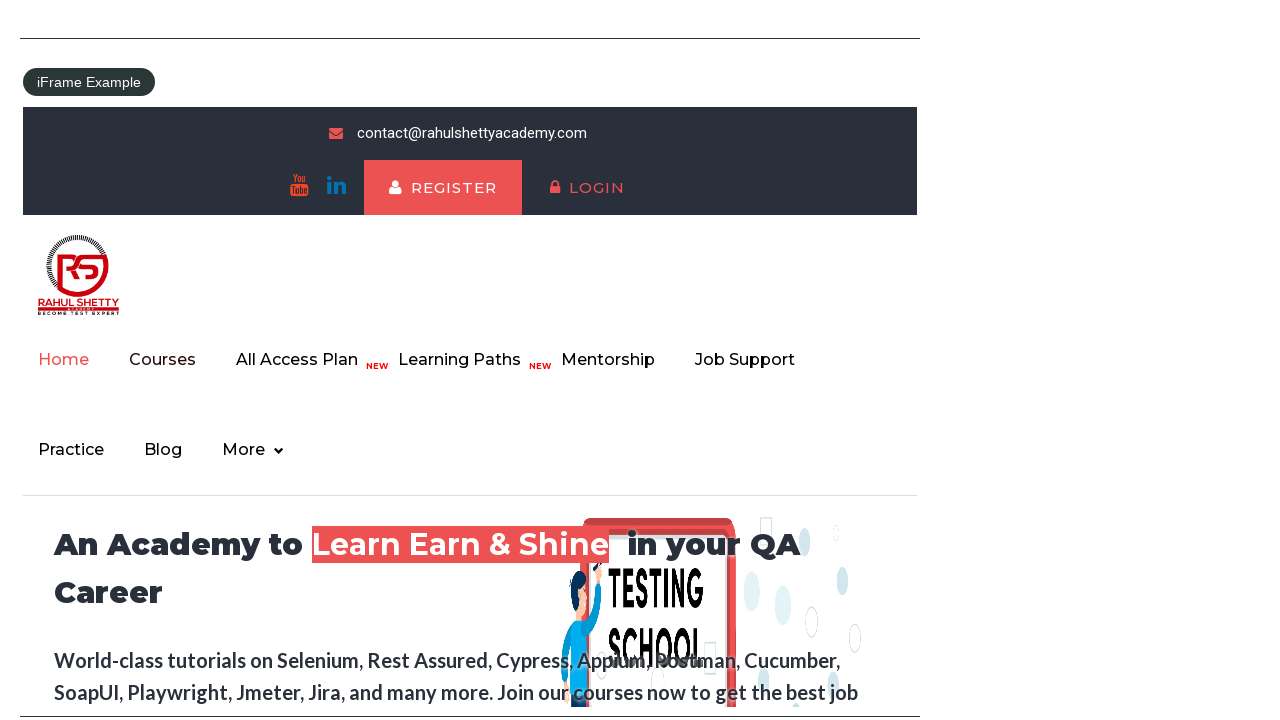

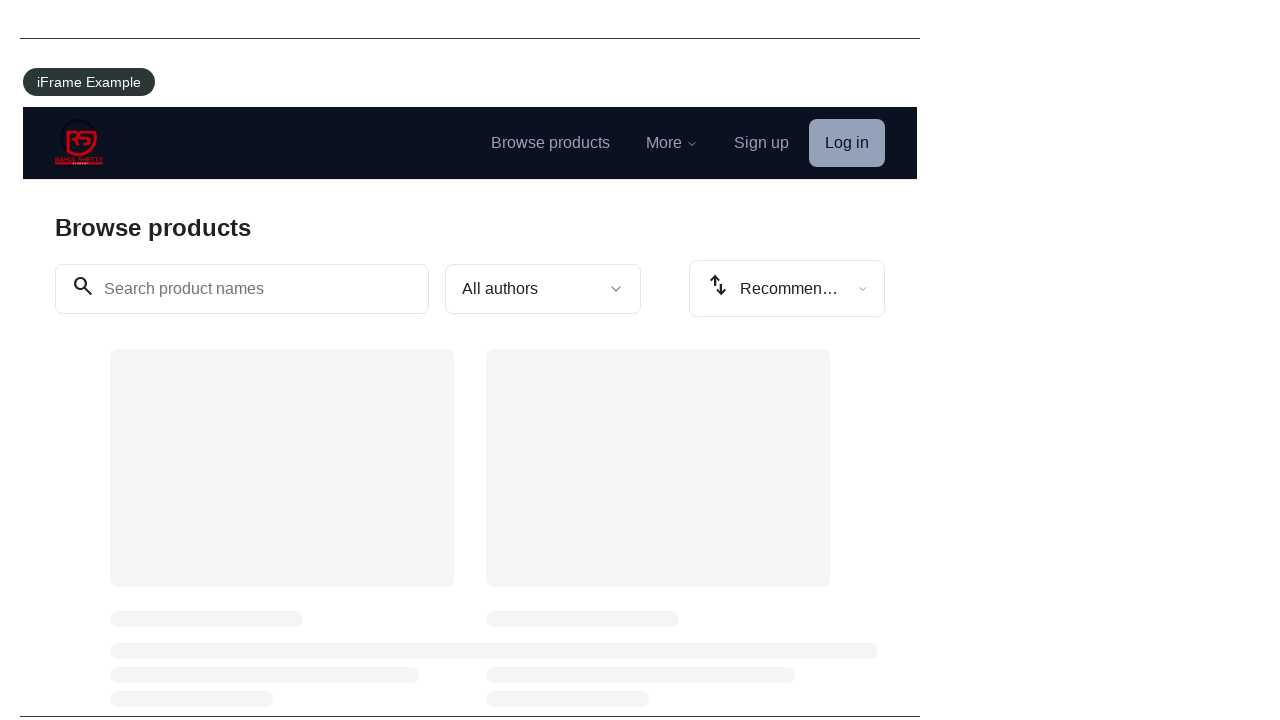